Tests alert and confirm dialog interactions on a practice page by clicking an alert button and double-clicking a confirm button

Starting URL: https://www.rahulshettyacademy.com/AutomationPractice/

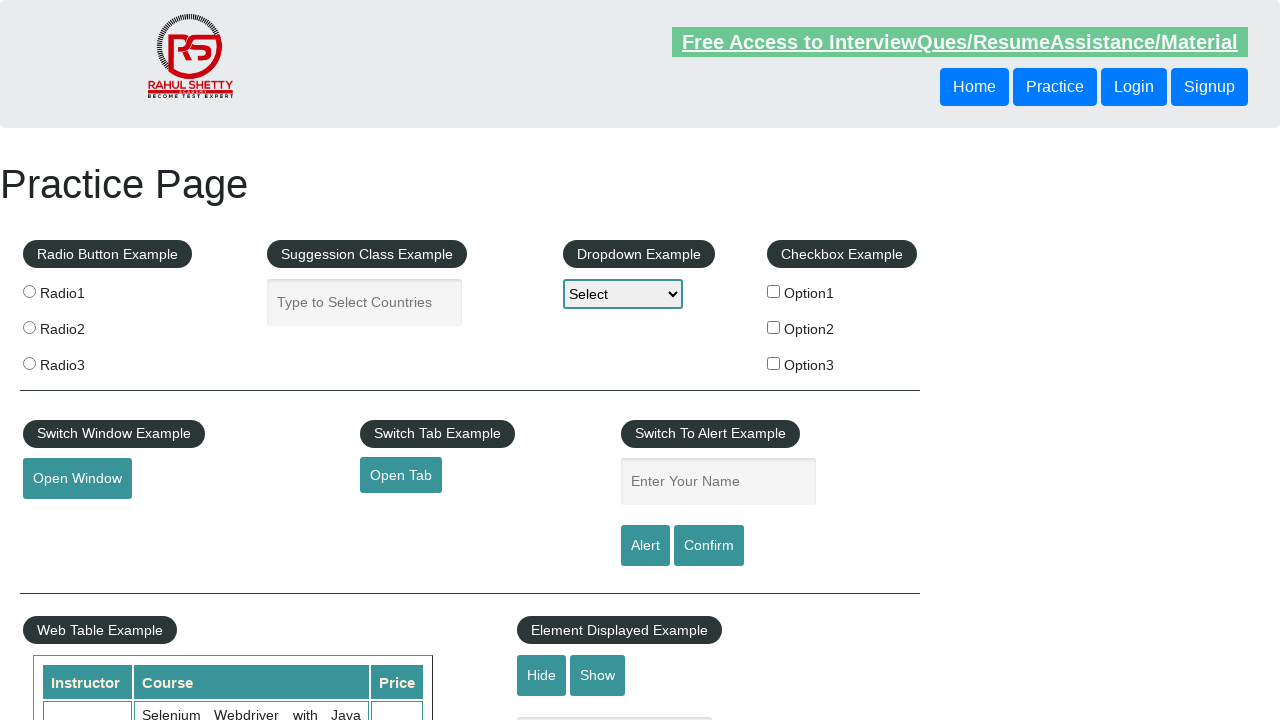

Clicked the alert button at (645, 546) on #alertbtn
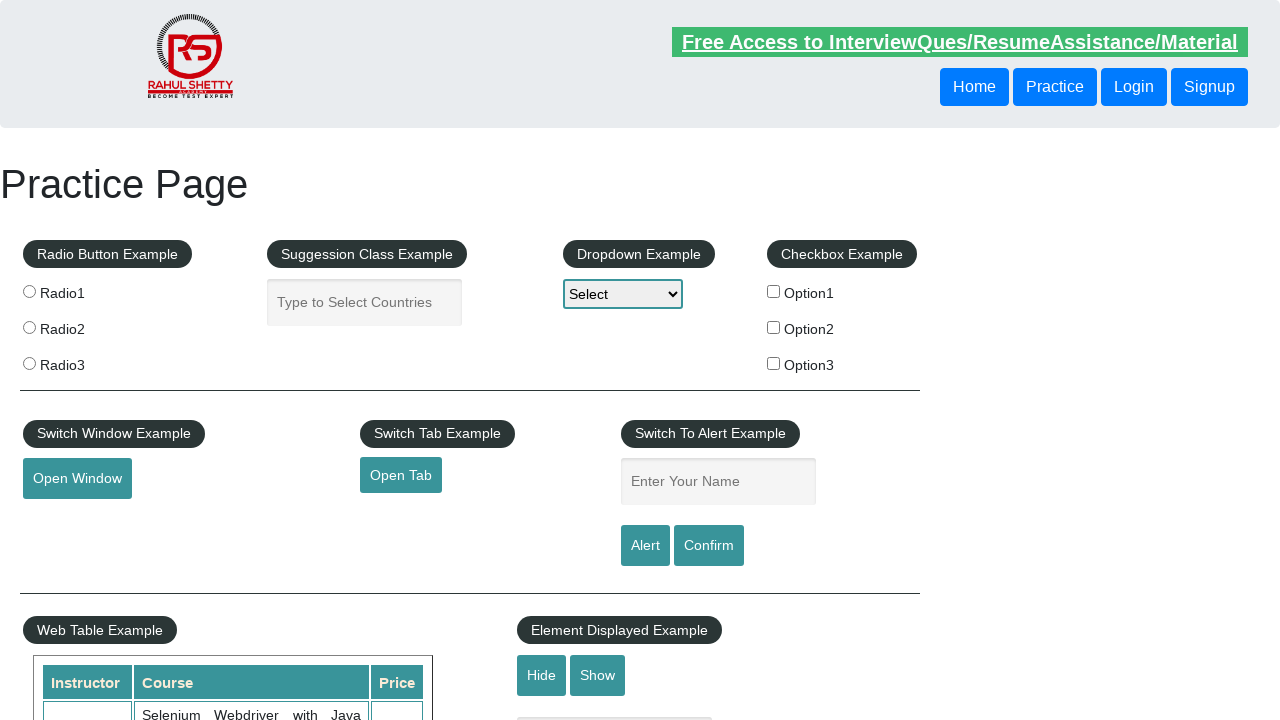

Set up dialog handler to accept alerts
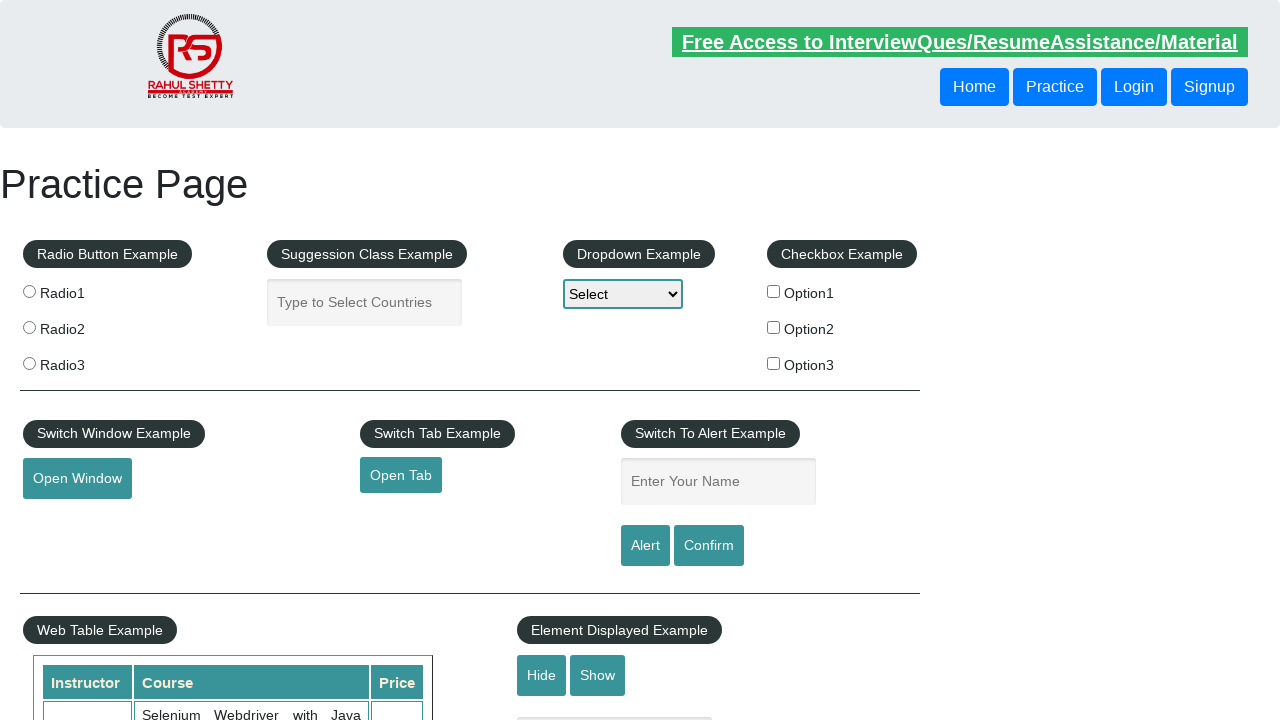

Double-clicked the confirm button at (709, 546) on input[value='Confirm']
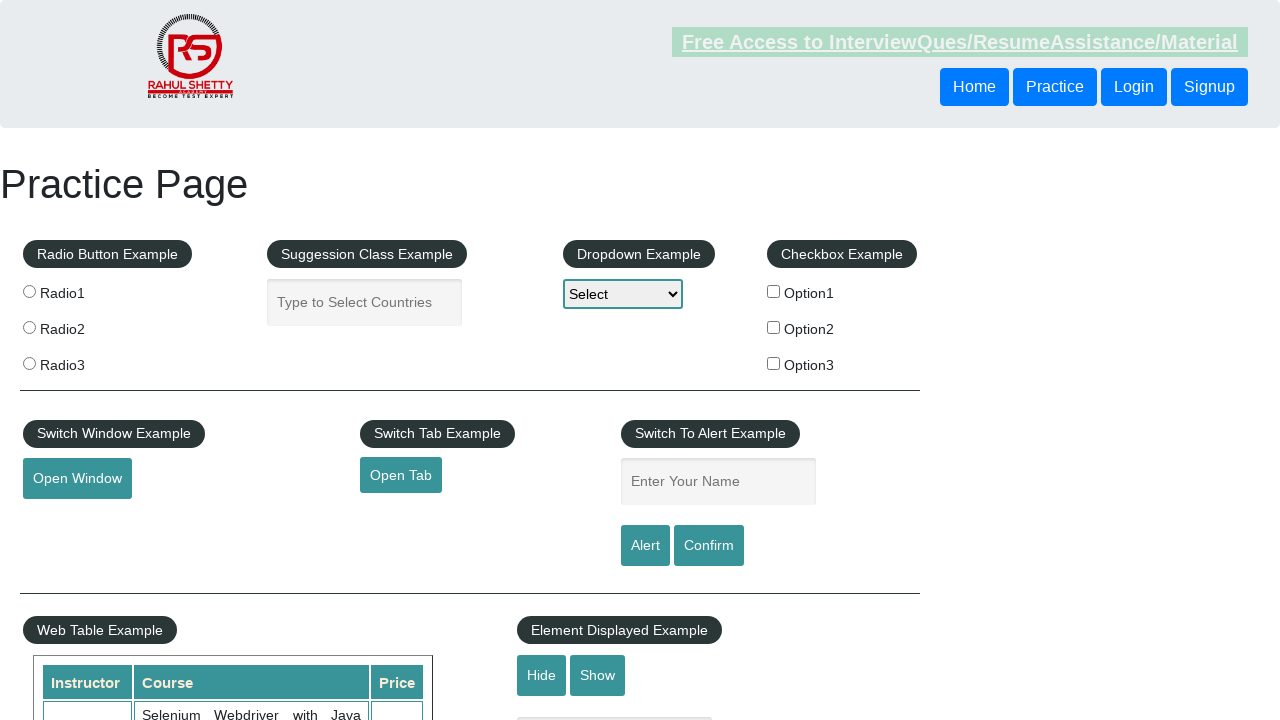

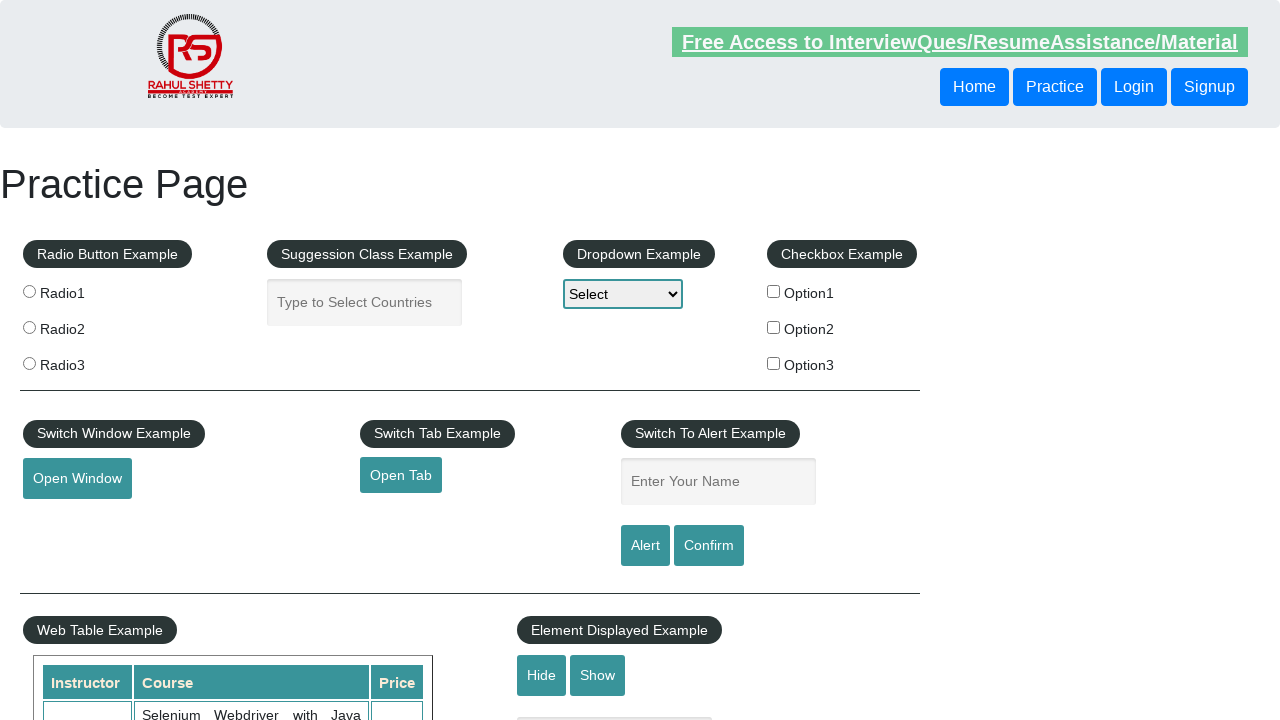